Tests filling a text input field with a value and verifies the text was entered correctly.

Starting URL: https://thefreerangetester.github.io/sandbox-automation-testing/

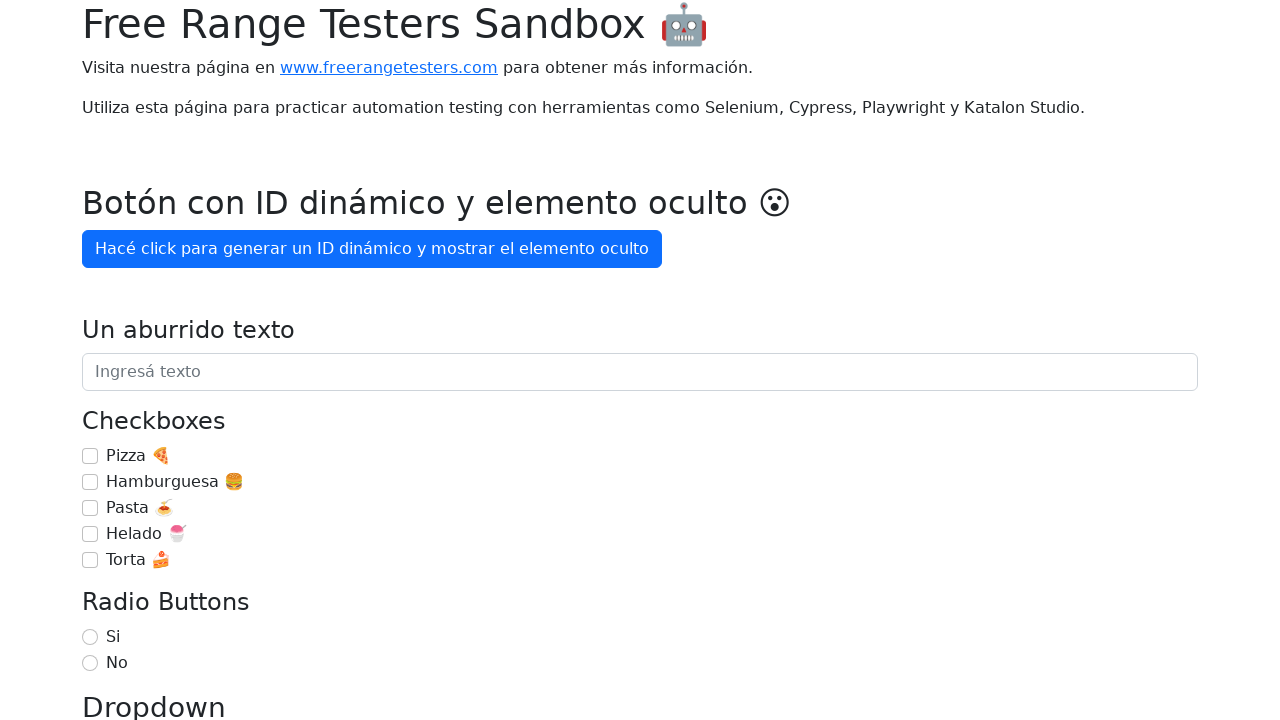

Filled text input field with 'Estoy aprendiendo Playwright por variable' on internal:role=textbox[name="Un aburrido texto"i]
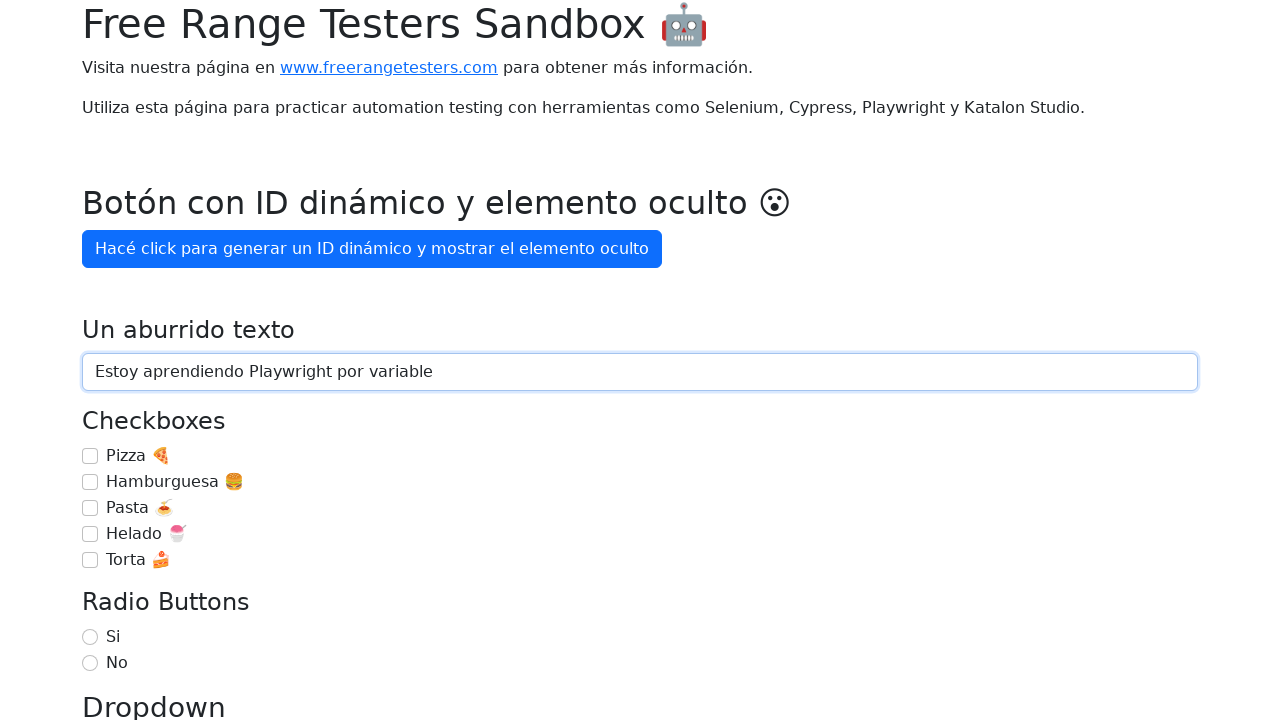

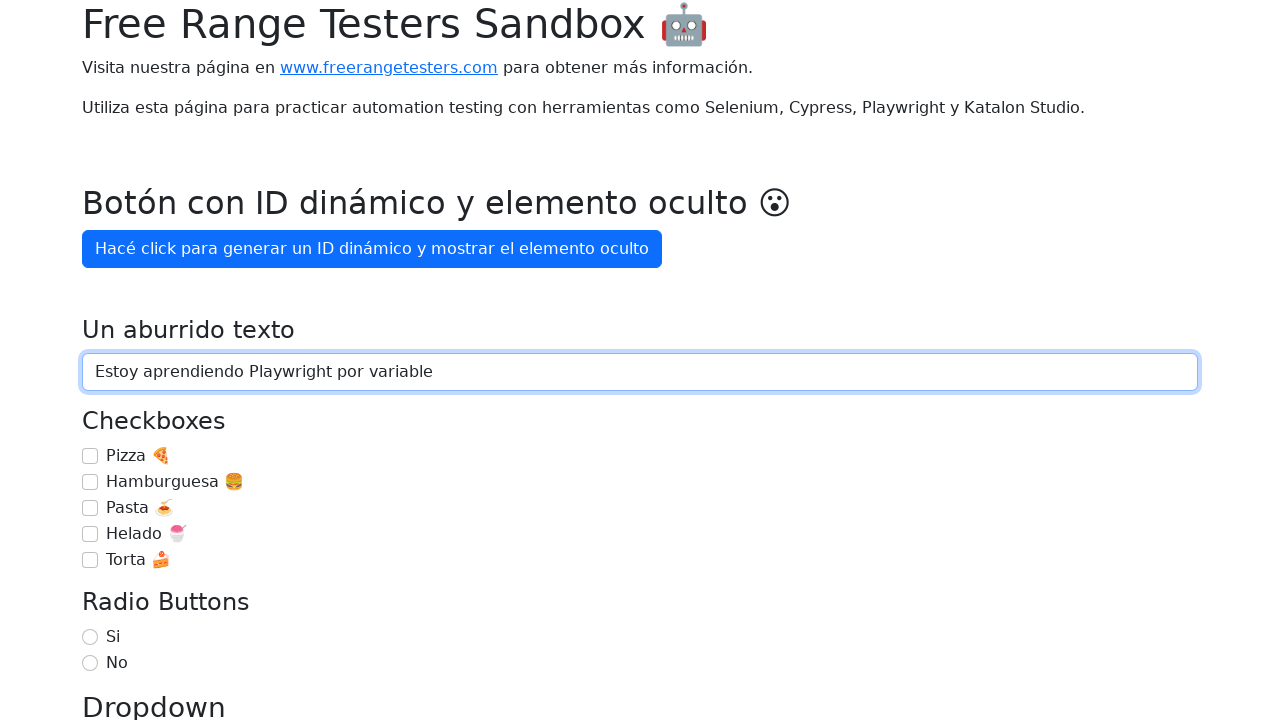